Tests hotel search functionality by filling in location and email fields, then submitting the search form

Starting URL: https://hotel-testlab.coderslab.pl/en/

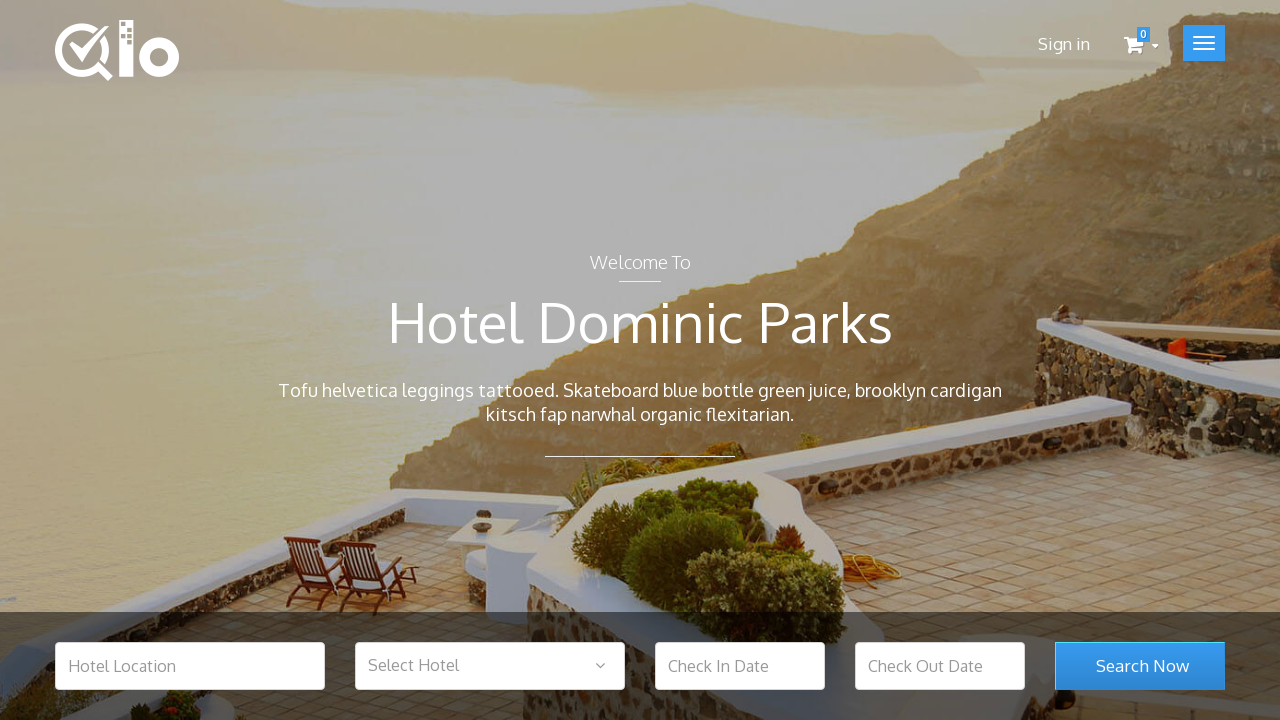

Filled hotel location field with 'Warsaw' on input[name='hotel_location']
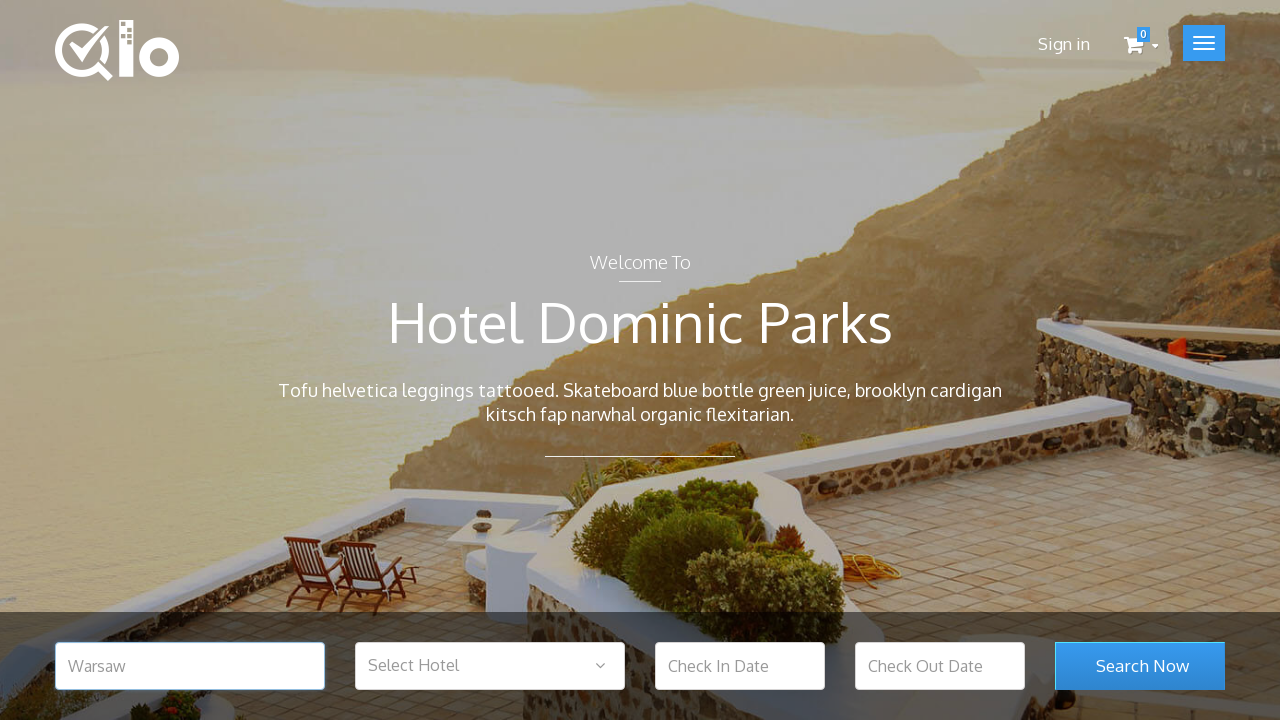

Filled email field with 'test@test.com' on input[name='email']
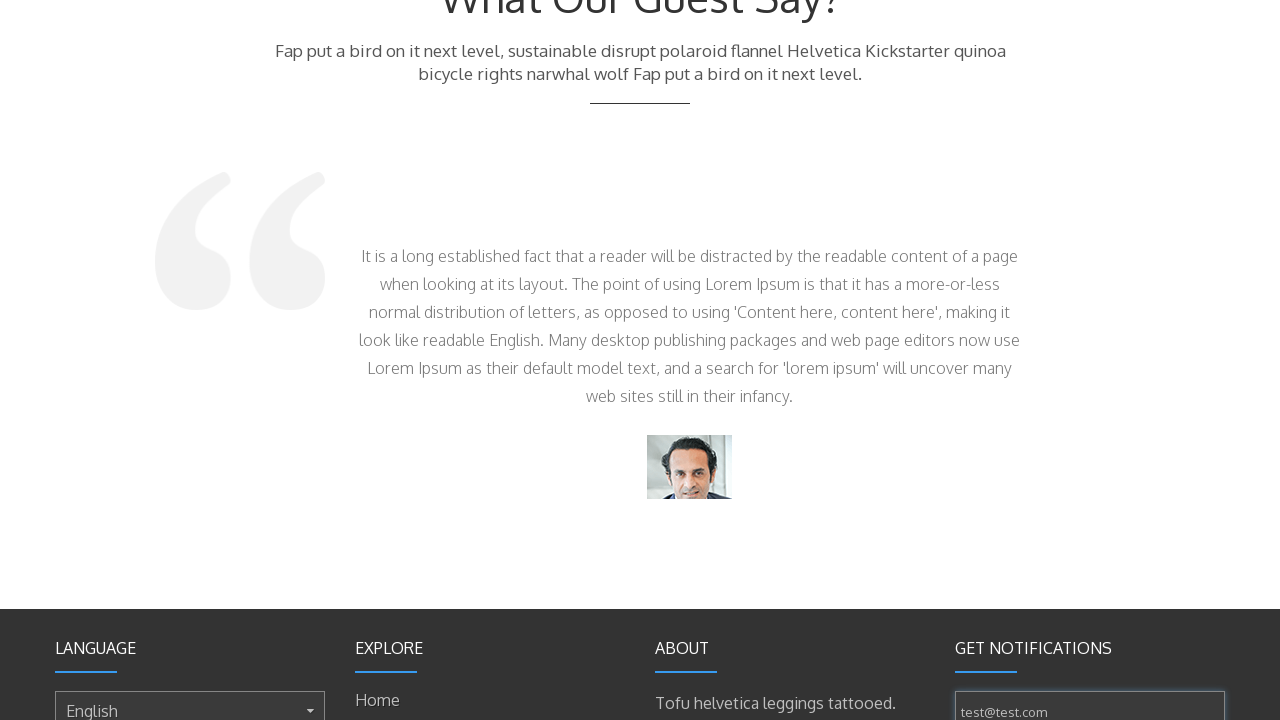

Clicked search submit button to perform hotel search at (1140, 361) on button[name='search_room_submit']
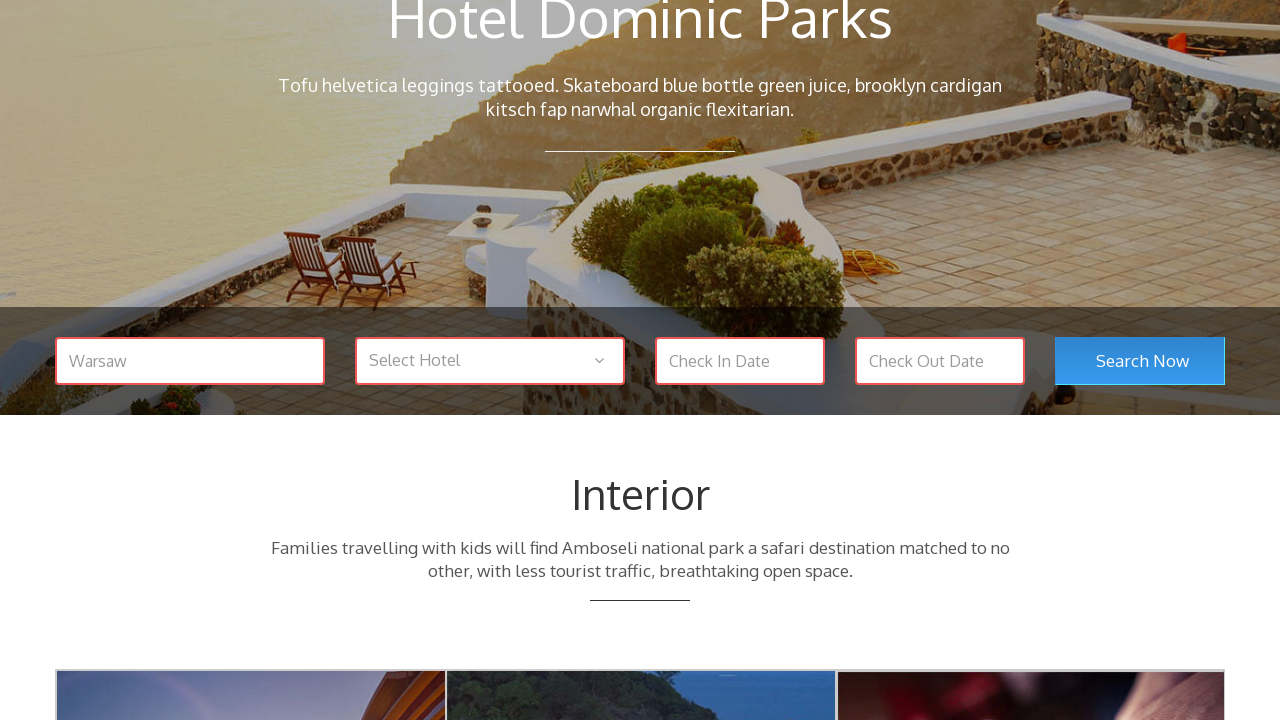

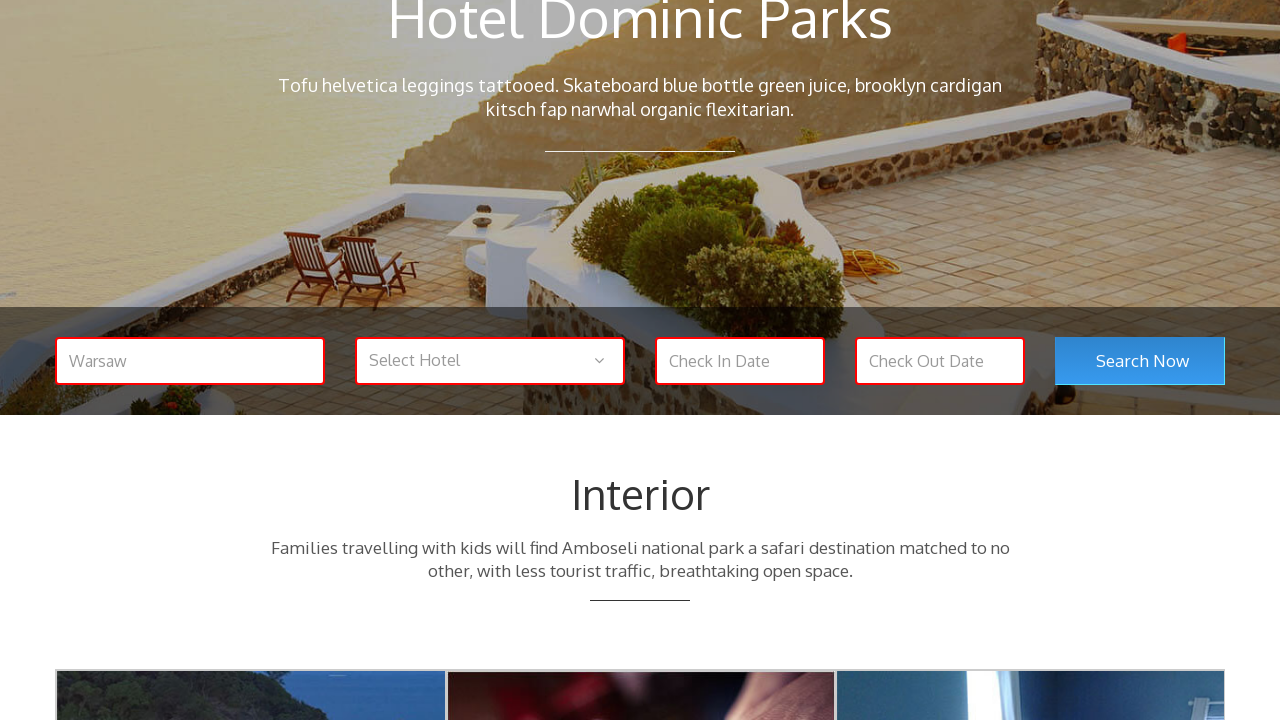